Tests dummy image generator by setting custom dimensions and clicking save button

Starting URL: https://www.websiteplanet.com/ru/webtools/dummy-images-generator/

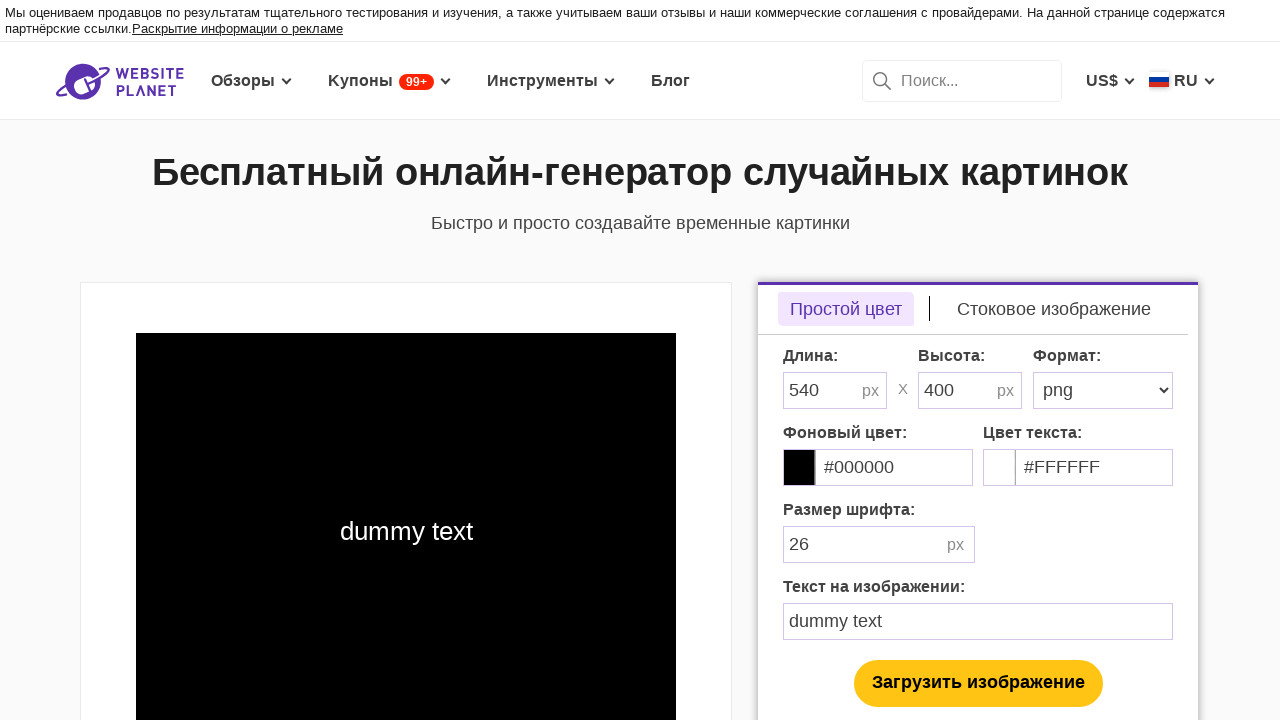

Width input field loaded on dummy image generator page
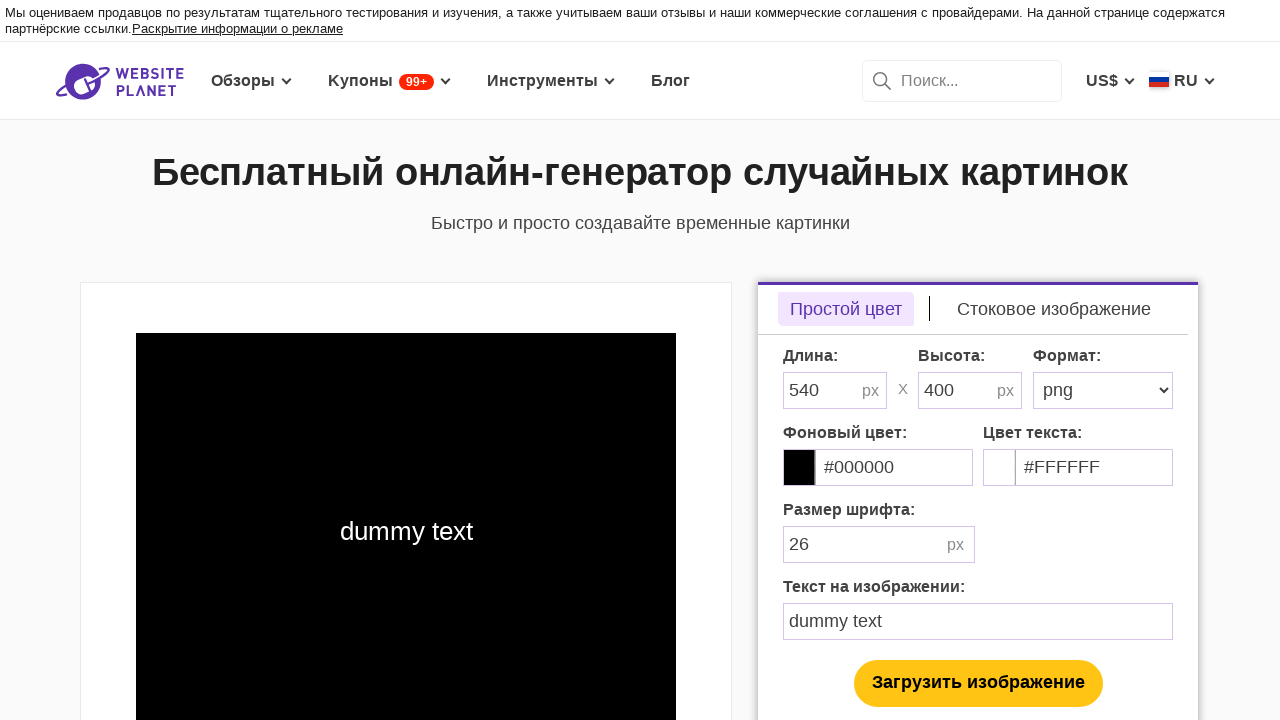

Cleared width field on #imgW
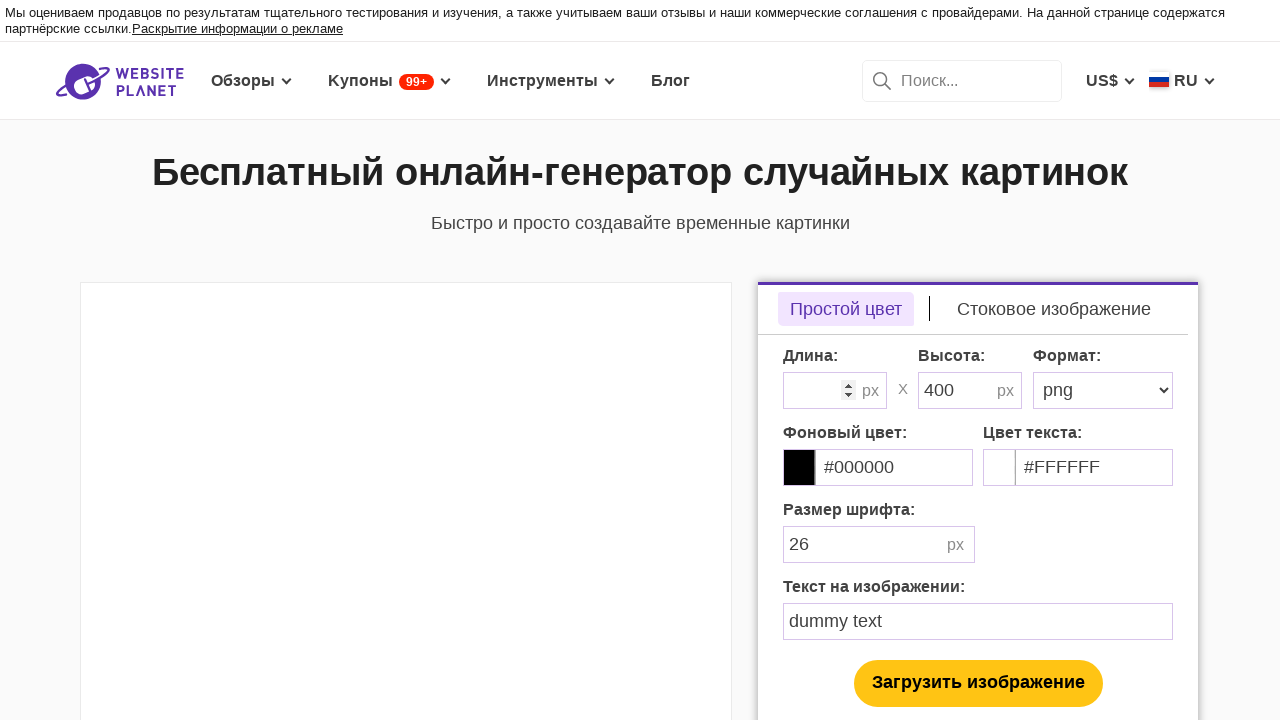

Set image width to 600 pixels on #imgW
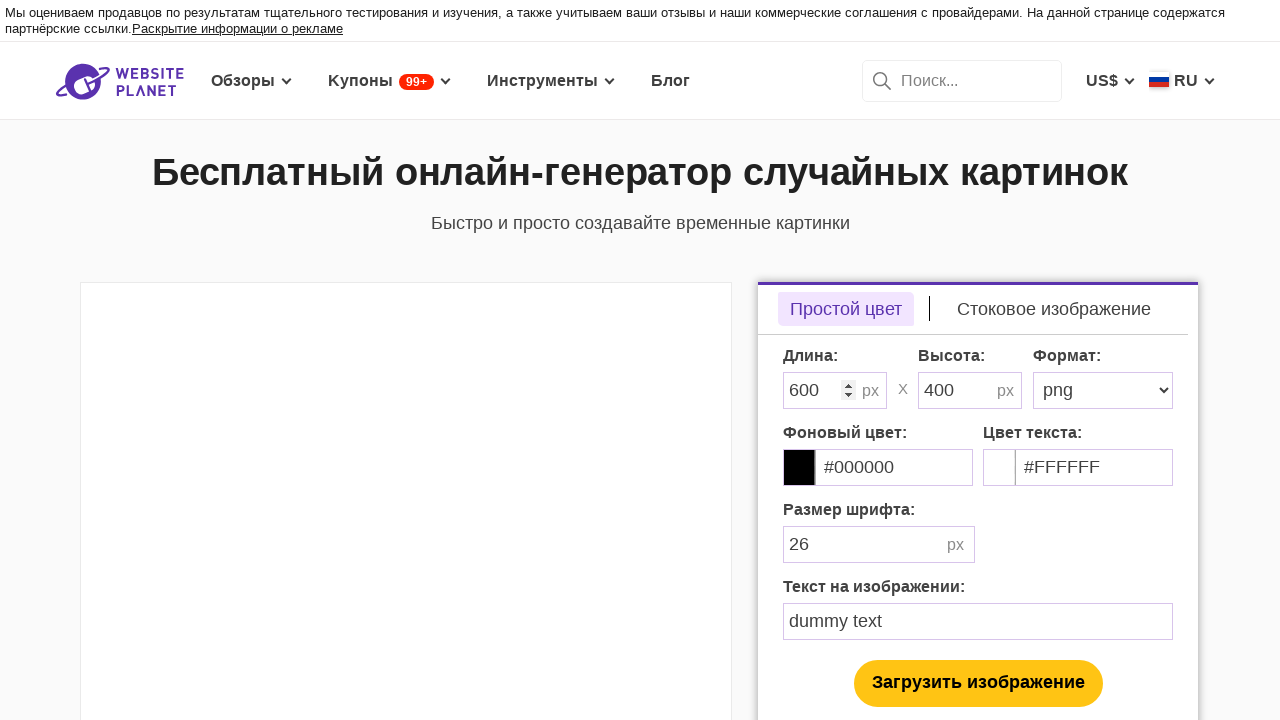

Cleared height field on #imgH
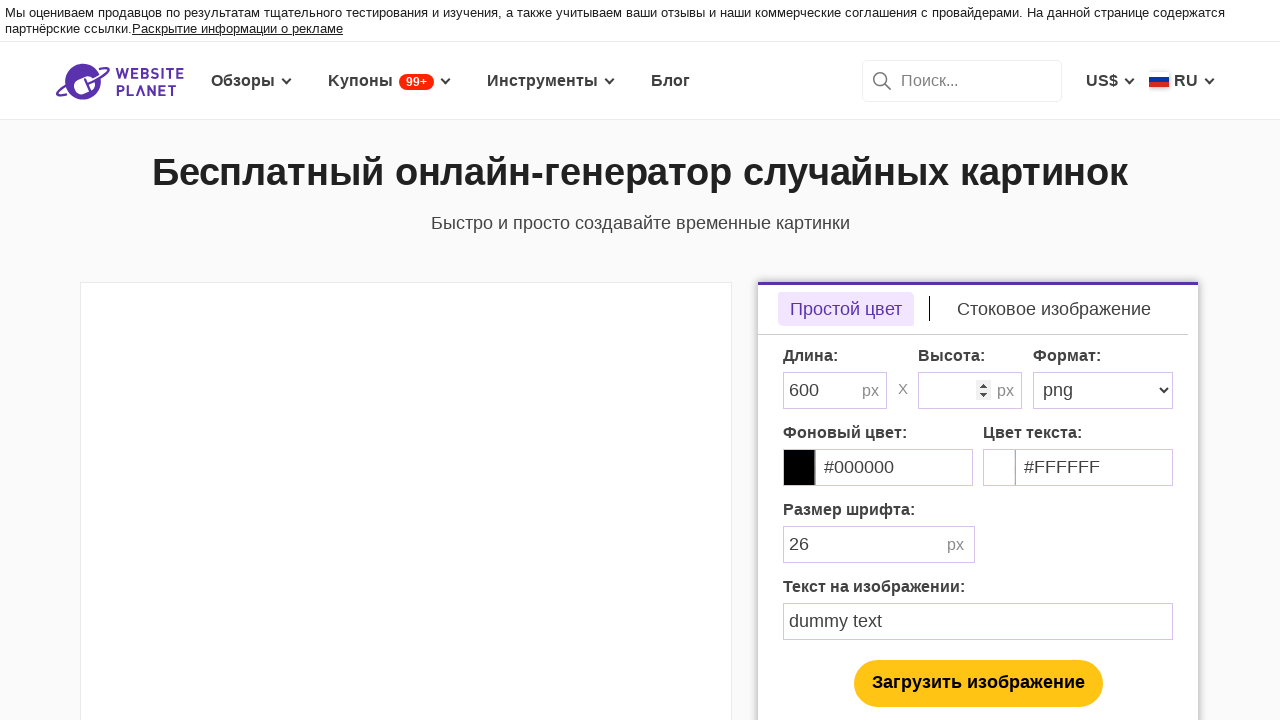

Set image height to 600 pixels on #imgH
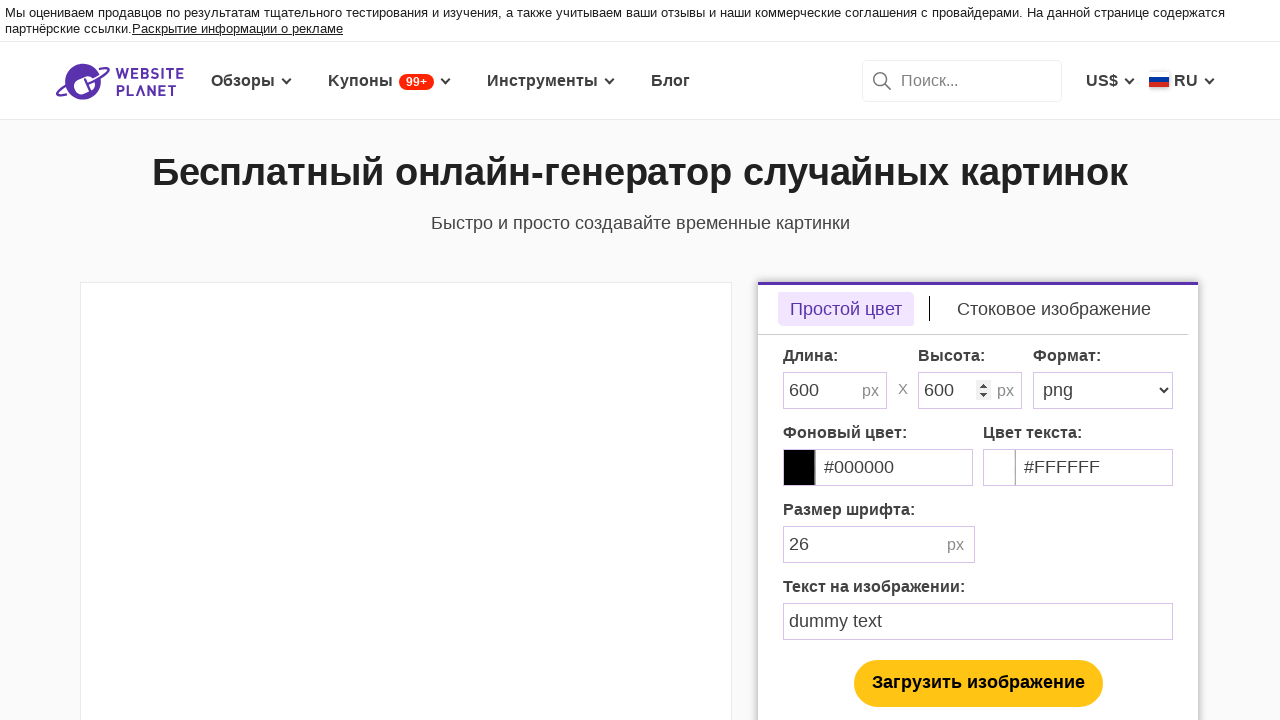

Clicked save button to generate and download image at (978, 683) on #dummy-save
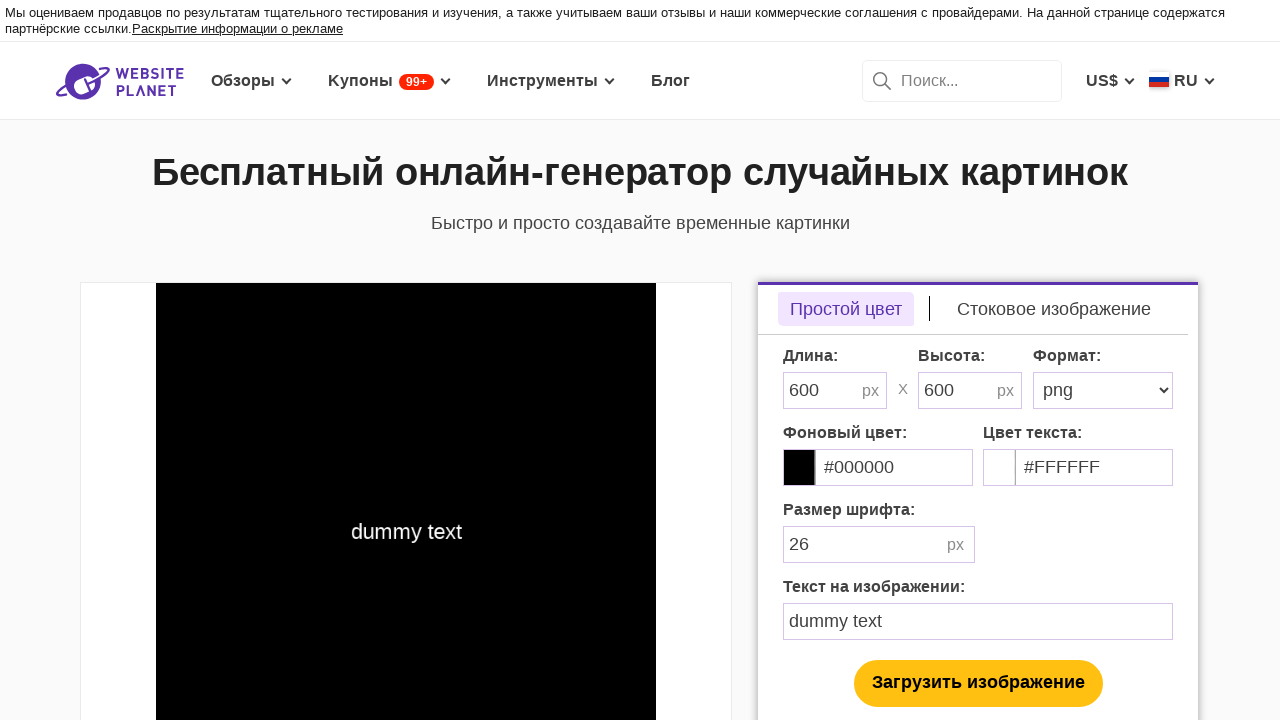

Waited 1 second for download to initiate
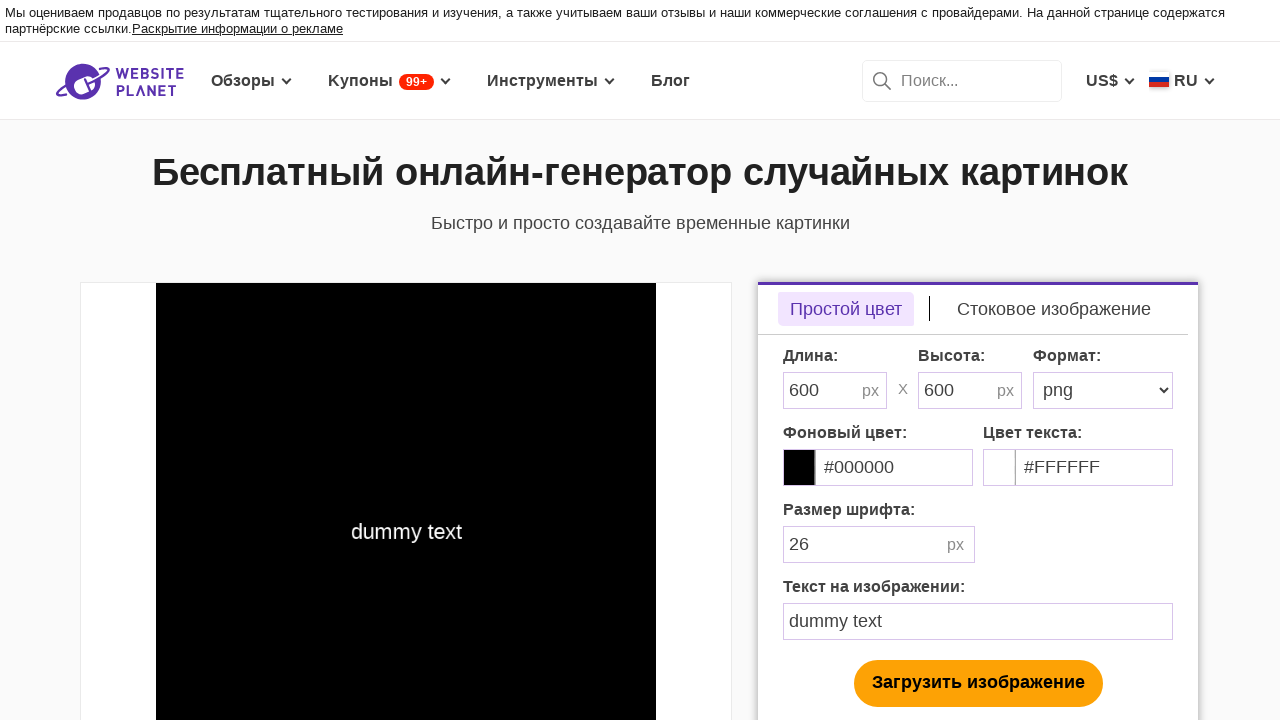

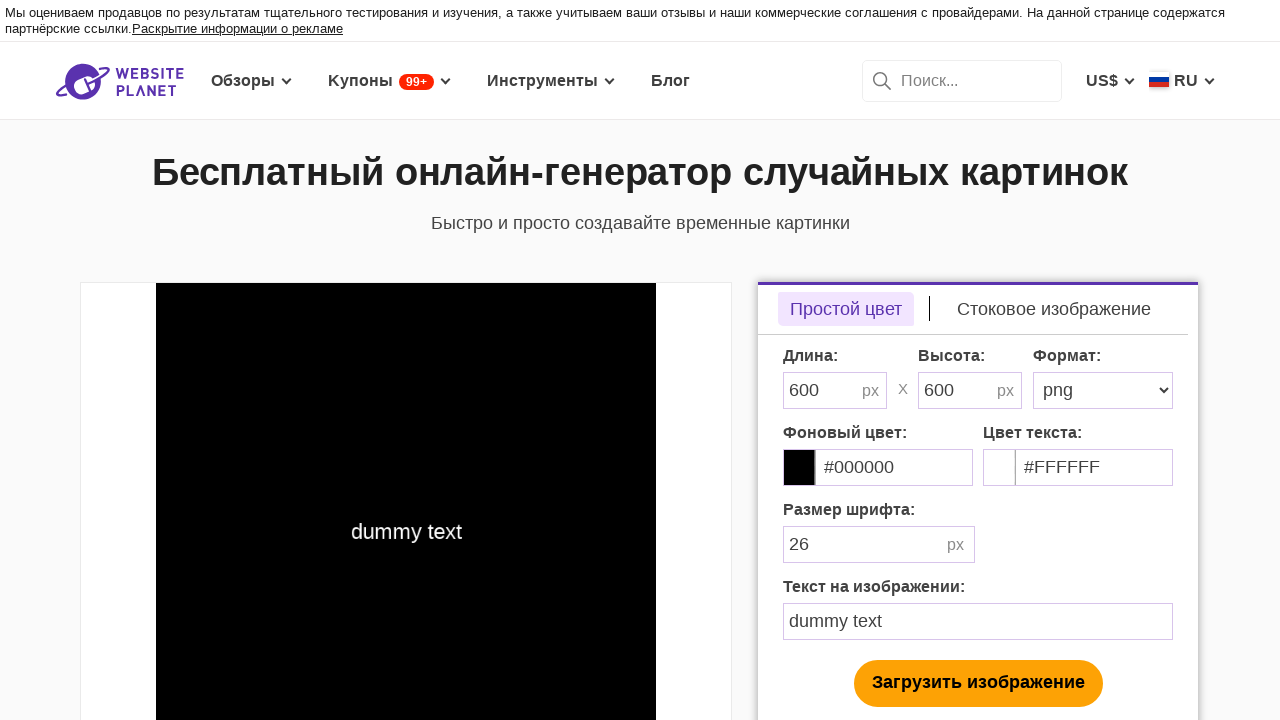